Tests password reset functionality by entering an invalid username and verifying the error message displayed

Starting URL: https://login1.nextbasecrm.com/?forgot_password=yes

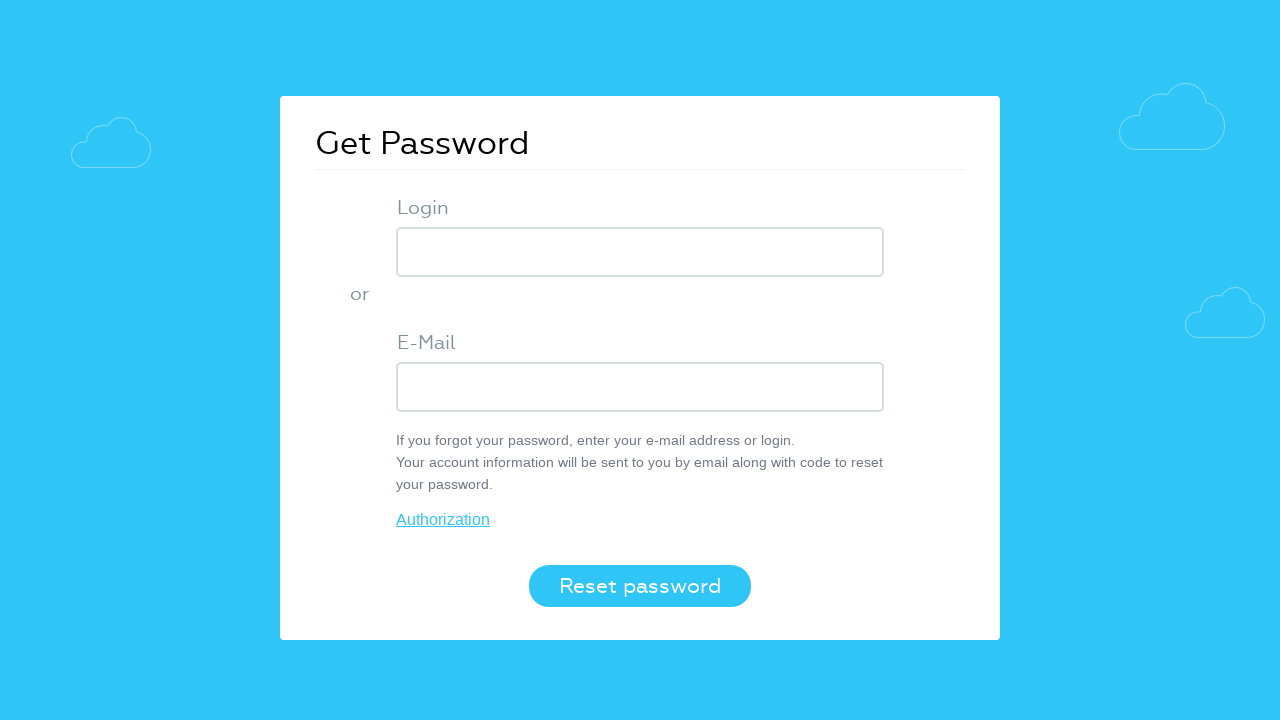

Entered invalid username 'testuser789' in login field on input.login-inp
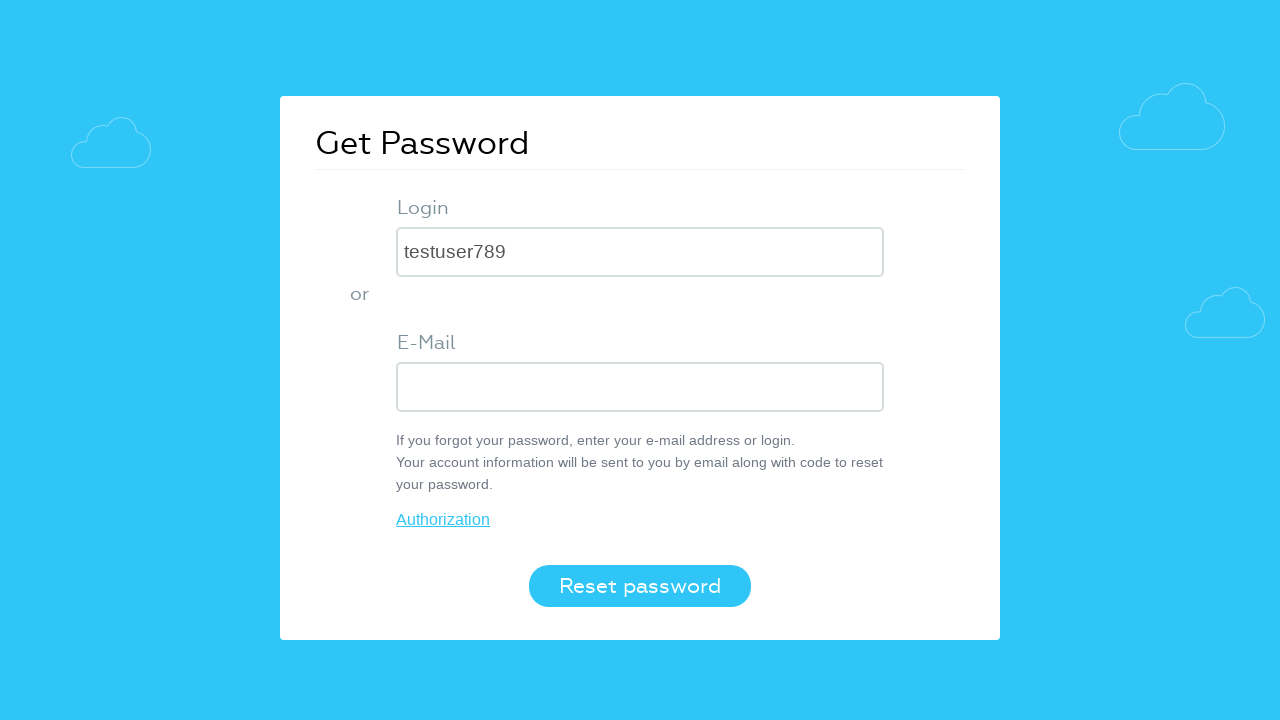

Clicked Reset password button at (640, 586) on button.login-btn
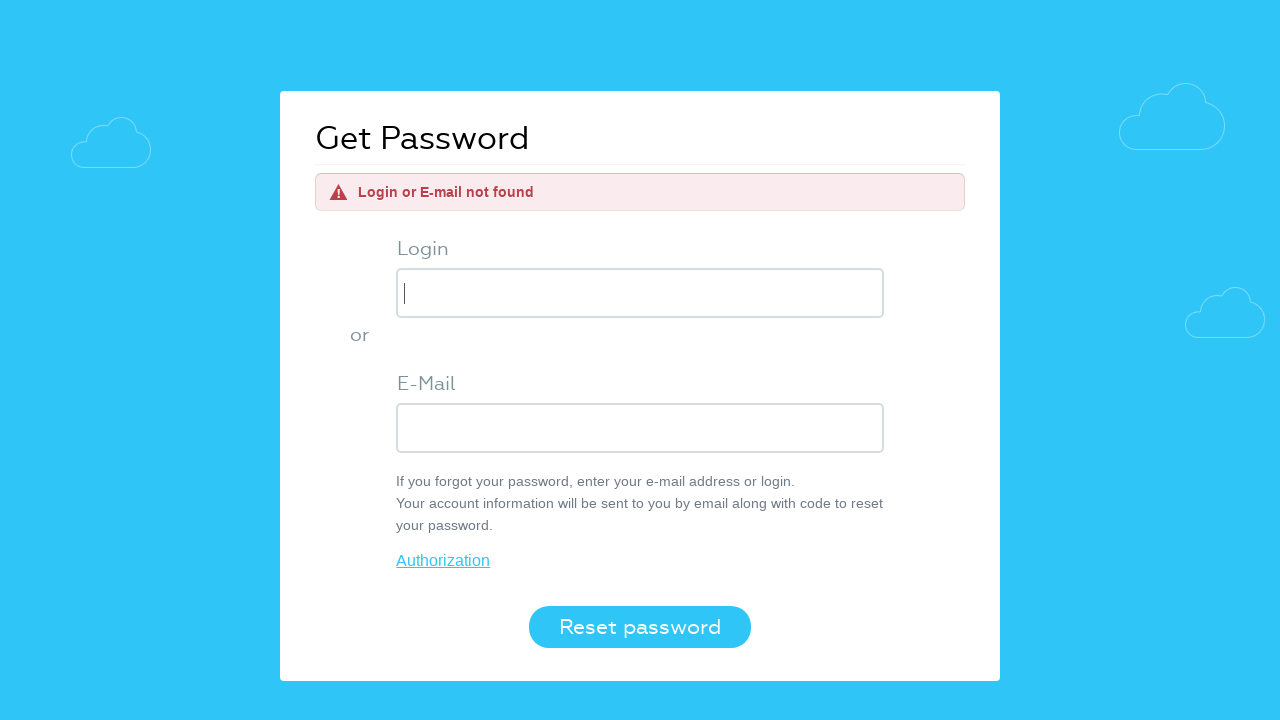

Error message displayed on screen
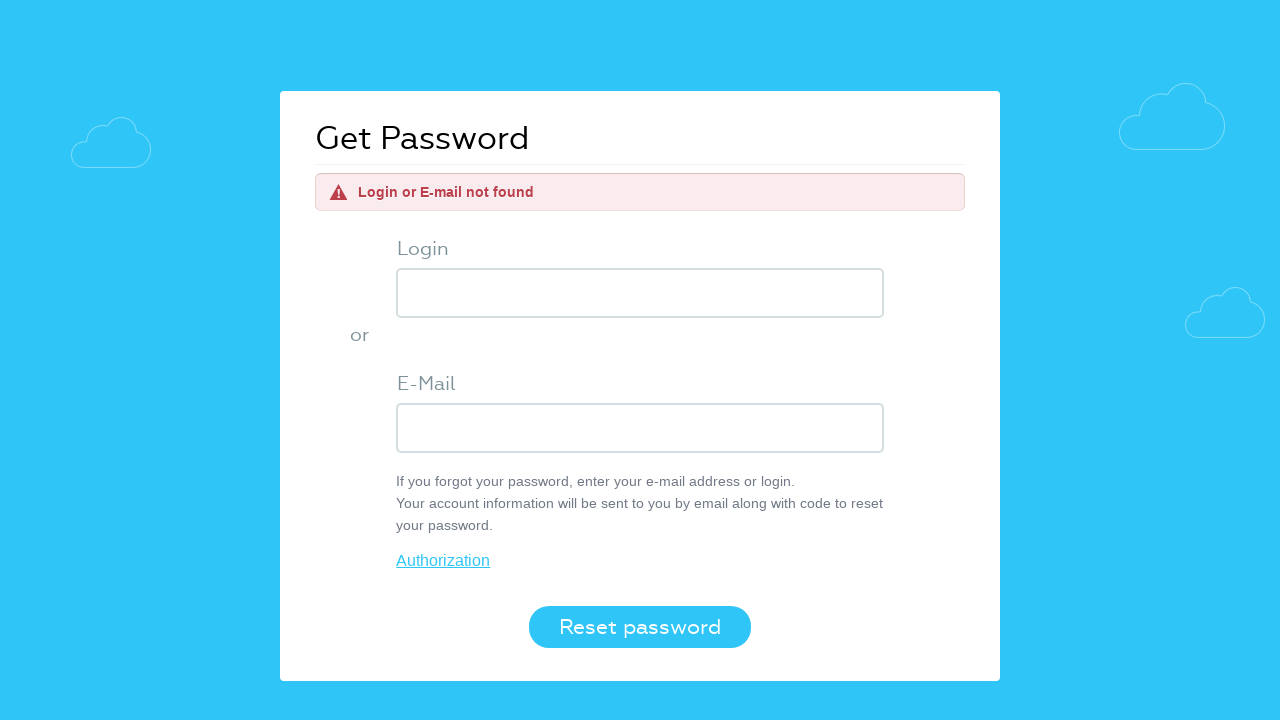

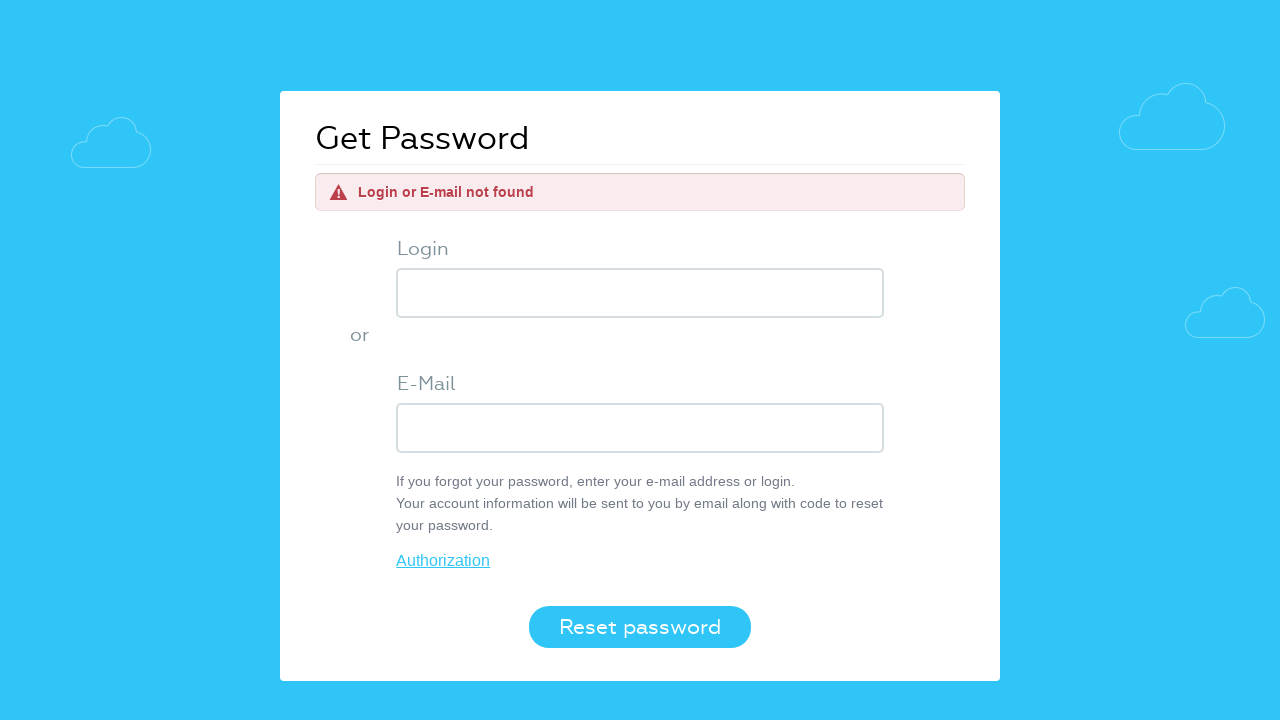